Tests a registration form by filling out all fields including personal information, contact details, gender, hobbies, languages, country, skills, date of birth, and passwords, then submits the form.

Starting URL: https://demo.automationtesting.in/Register.html

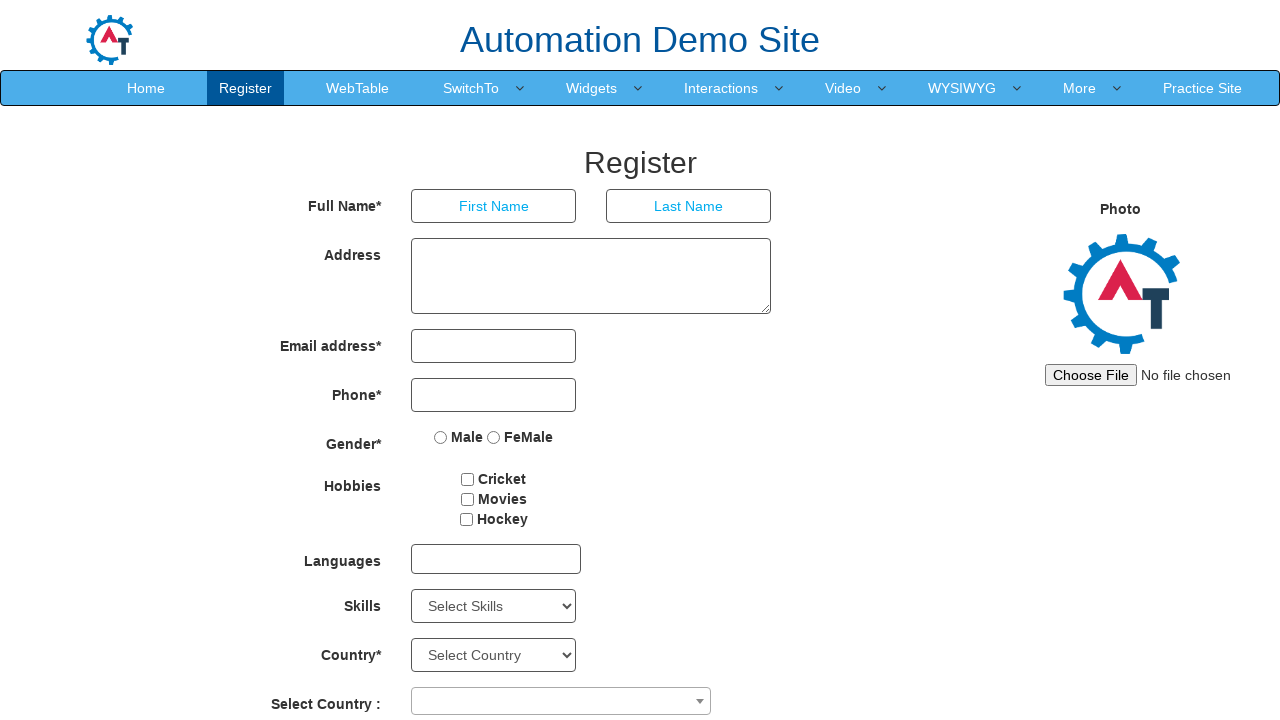

Clicked on First Name input field at (494, 206) on input[placeholder='First Name']
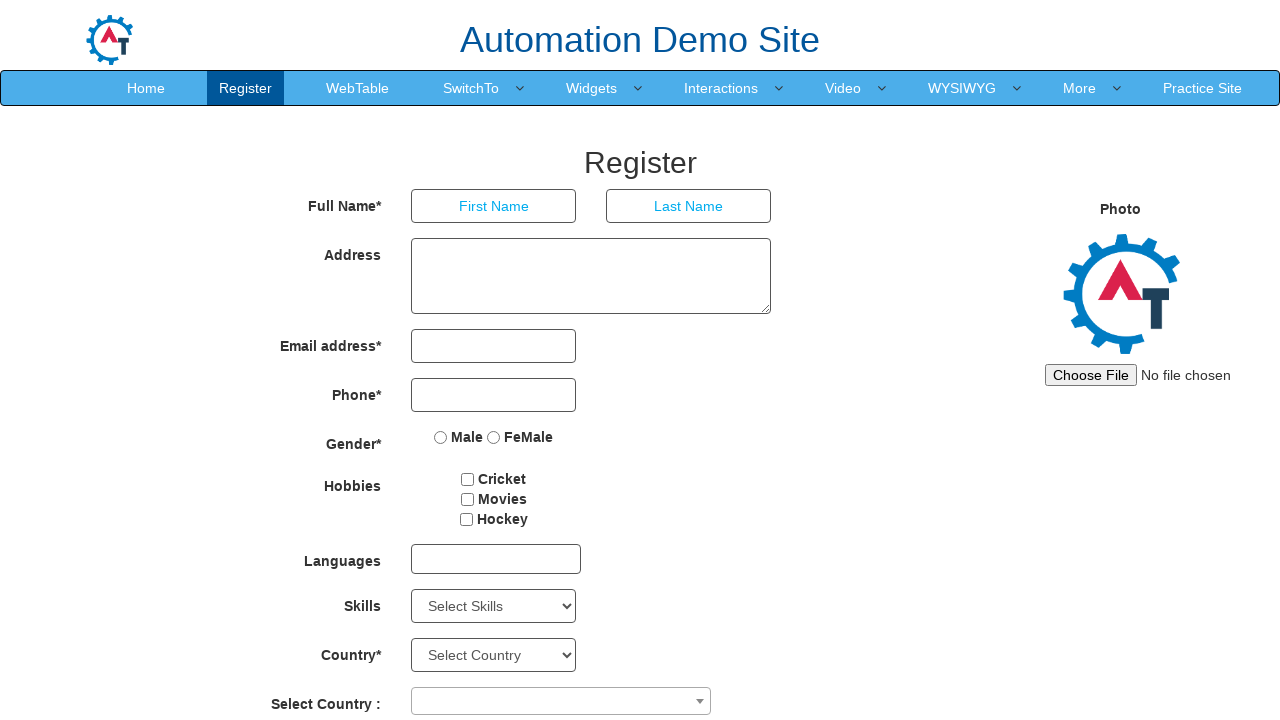

Filled First Name field with 'Nathali' on input[placeholder='First Name']
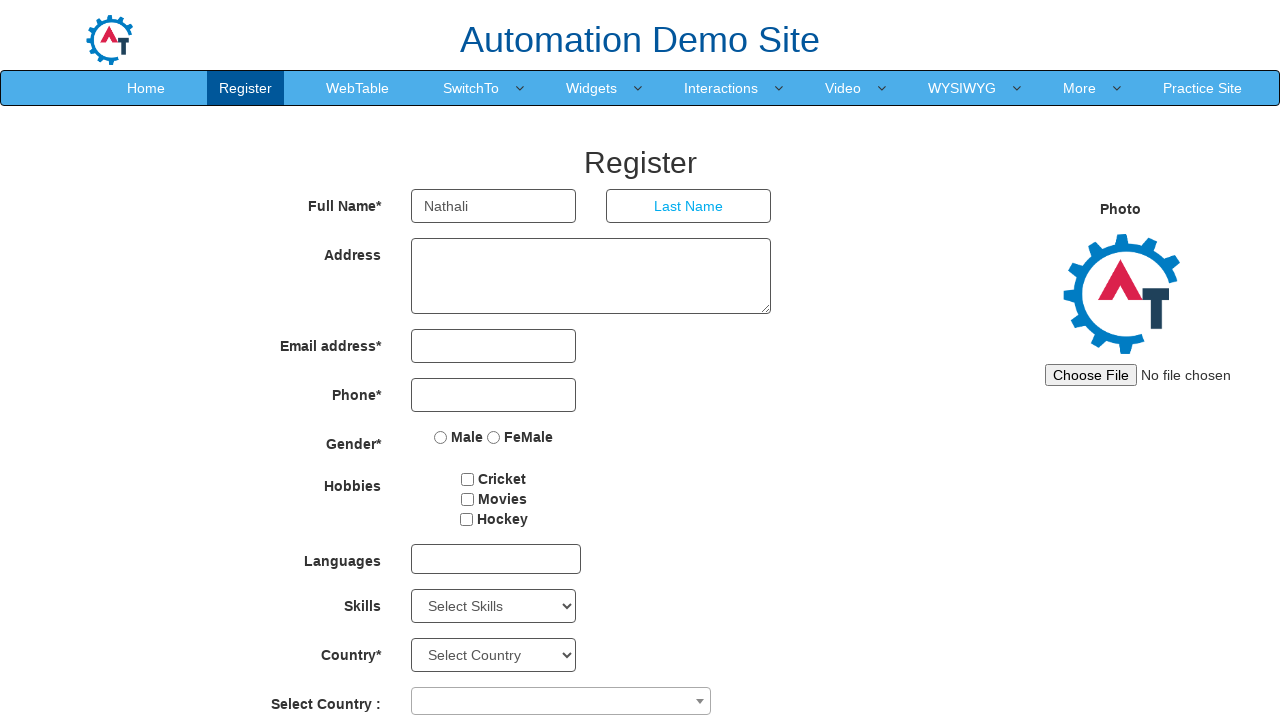

Clicked on Last Name input field at (689, 206) on input[placeholder='Last Name']
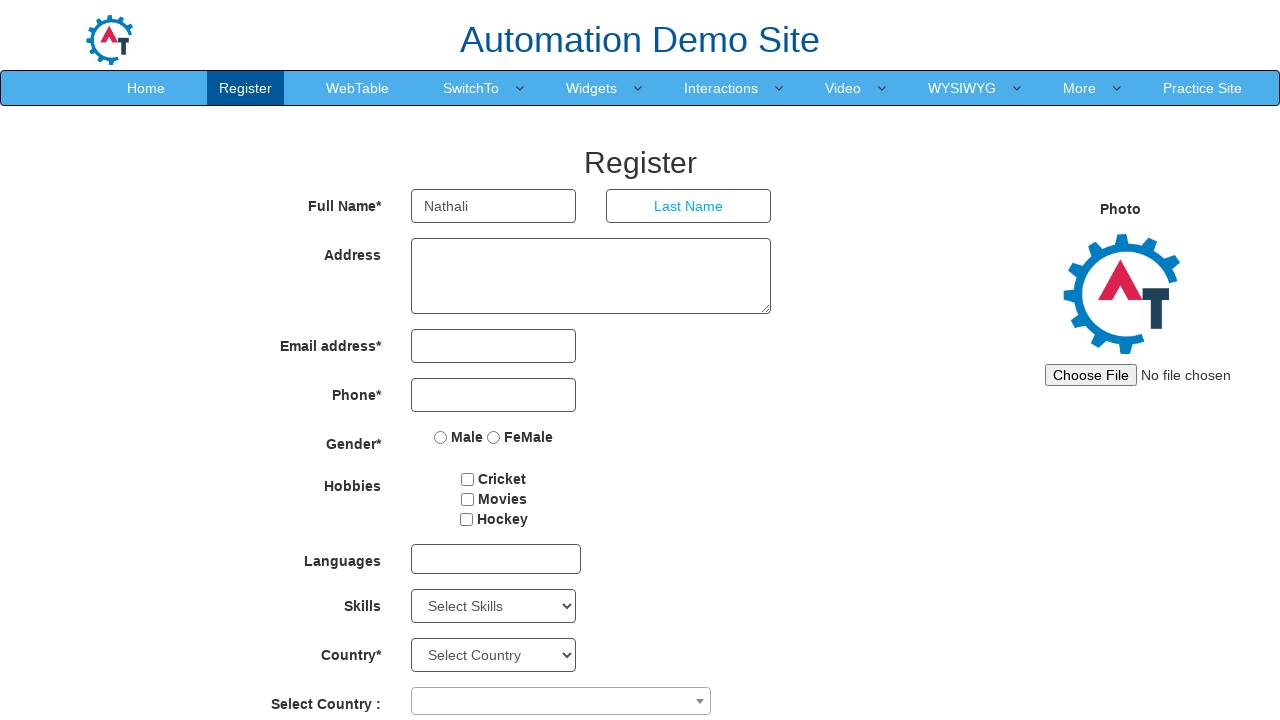

Filled Last Name field with 'Preto' on input[placeholder='Last Name']
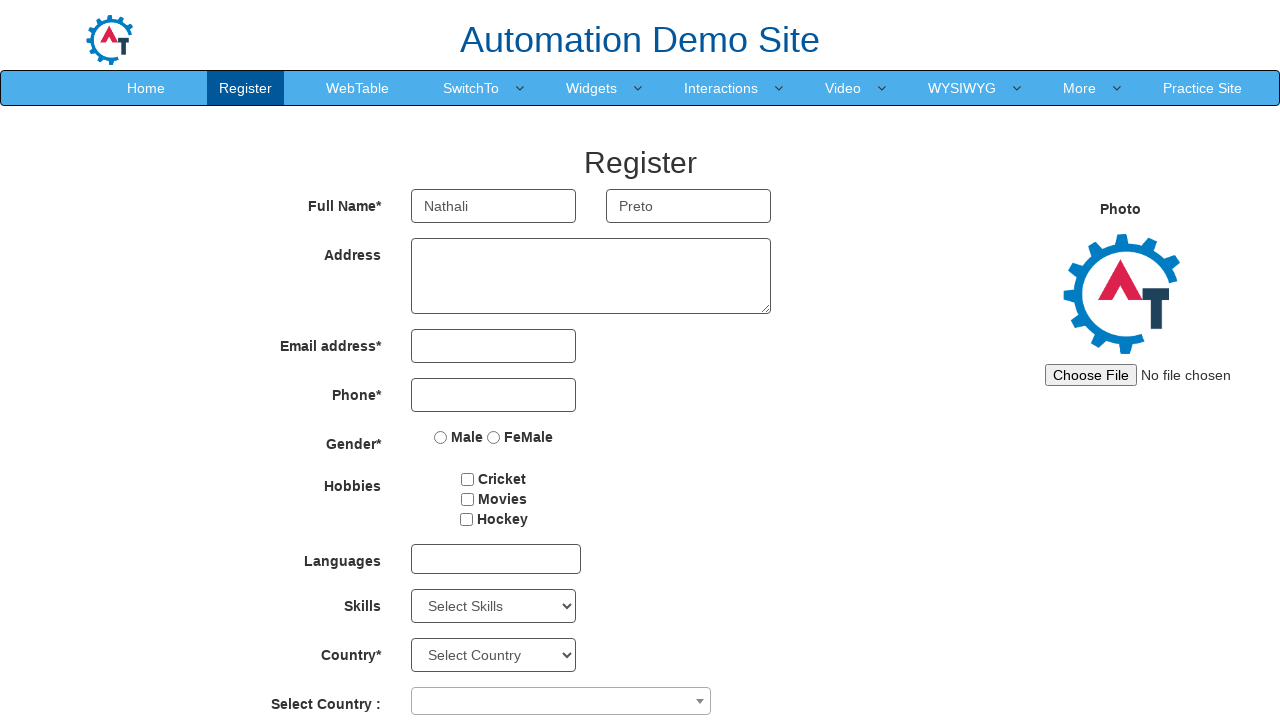

Clicked on Address textarea field at (591, 276) on textarea[ng-model='Adress']
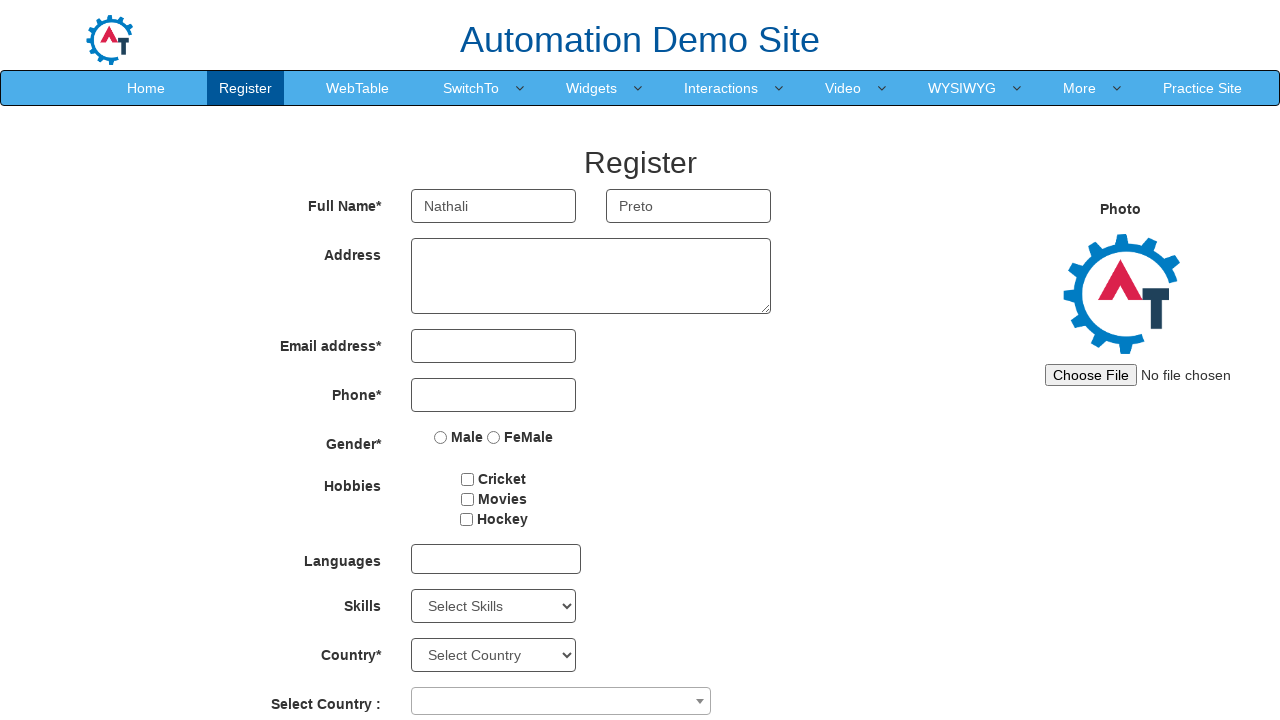

Filled Address field with 'Av Paulista, 509' on textarea[ng-model='Adress']
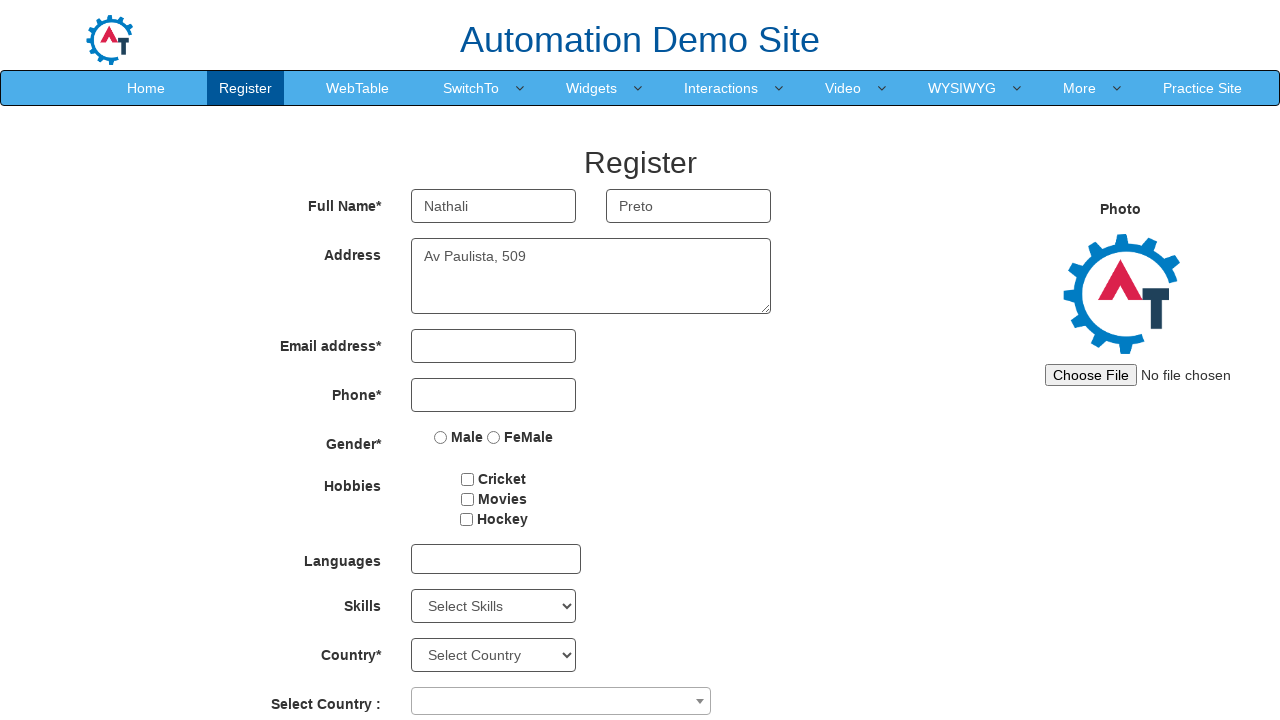

Filled phone number field with '9911089561' on input[type='tel']
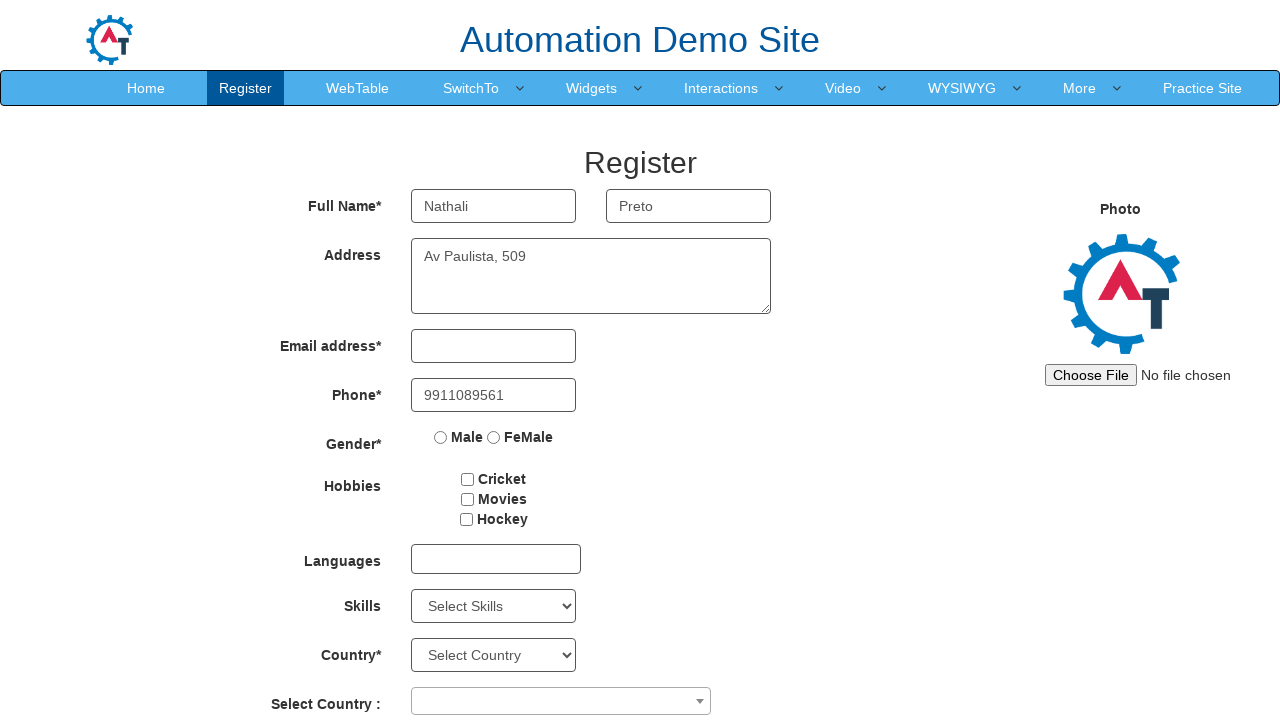

Filled email field with 'nathali.preto@gmail.com' on input[type='email']
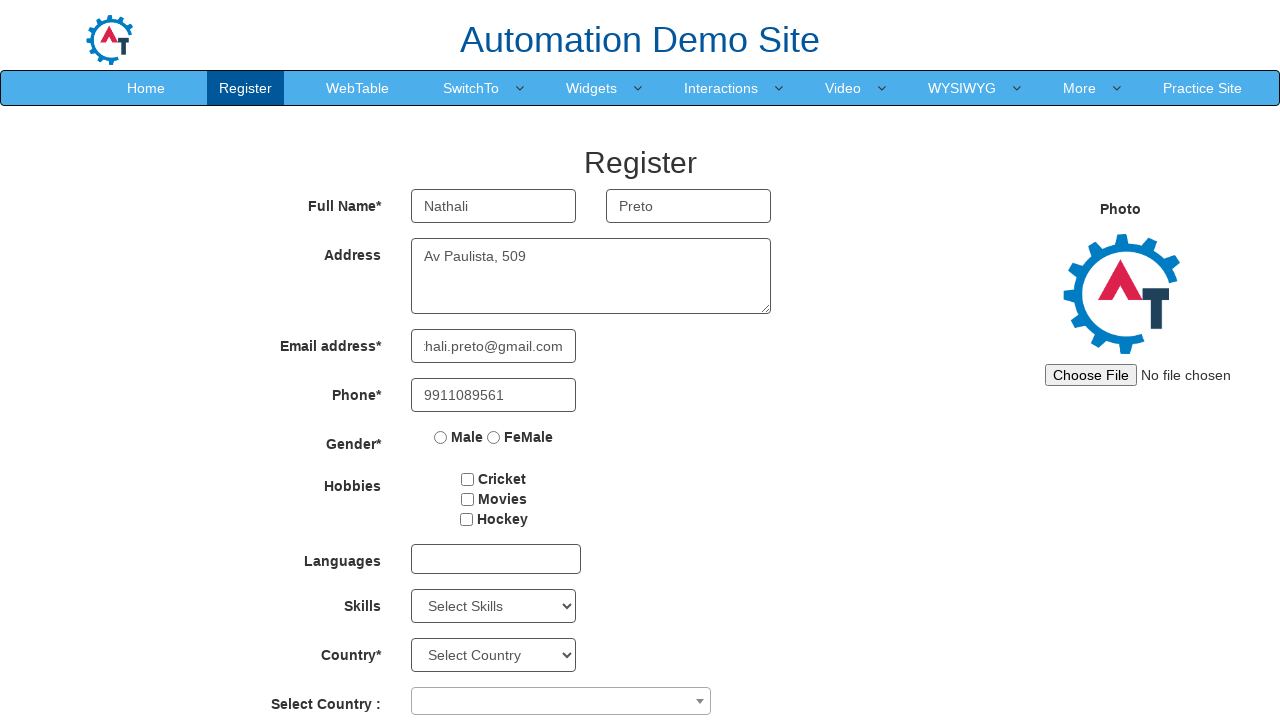

Selected Female gender option at (494, 437) on input[value='FeMale']
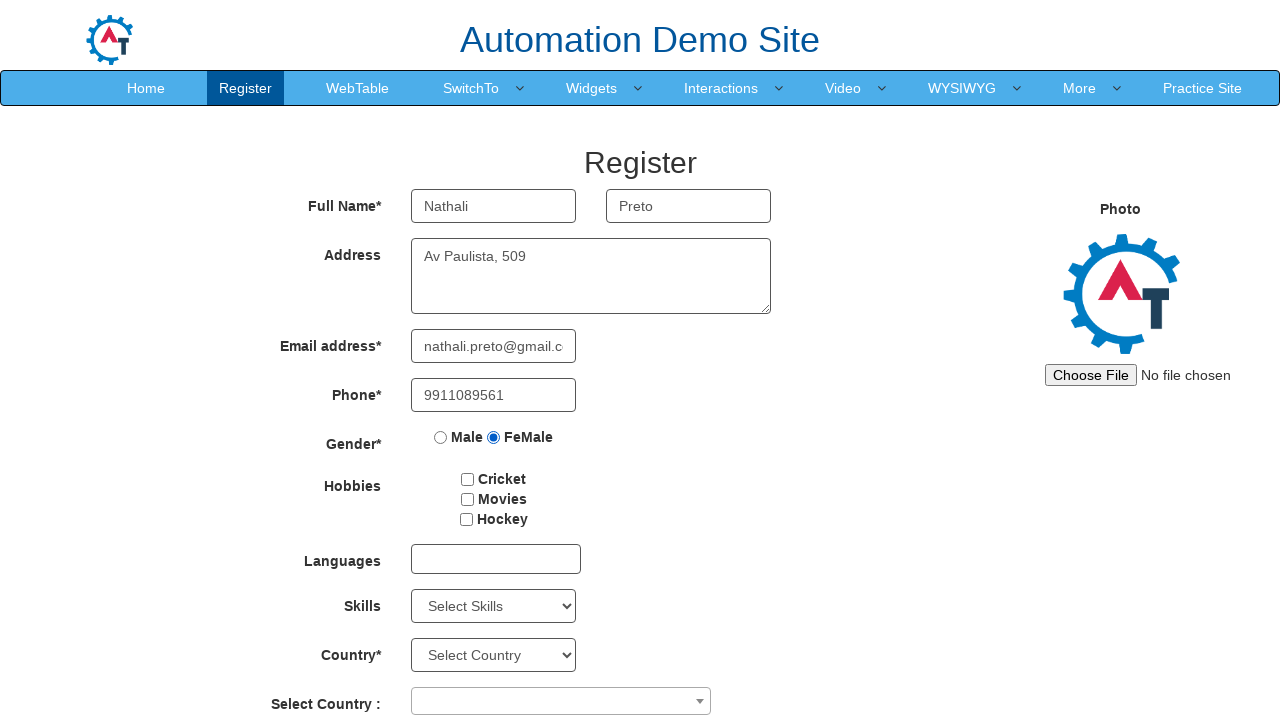

Checked hobby checkbox at (467, 499) on #checkbox2
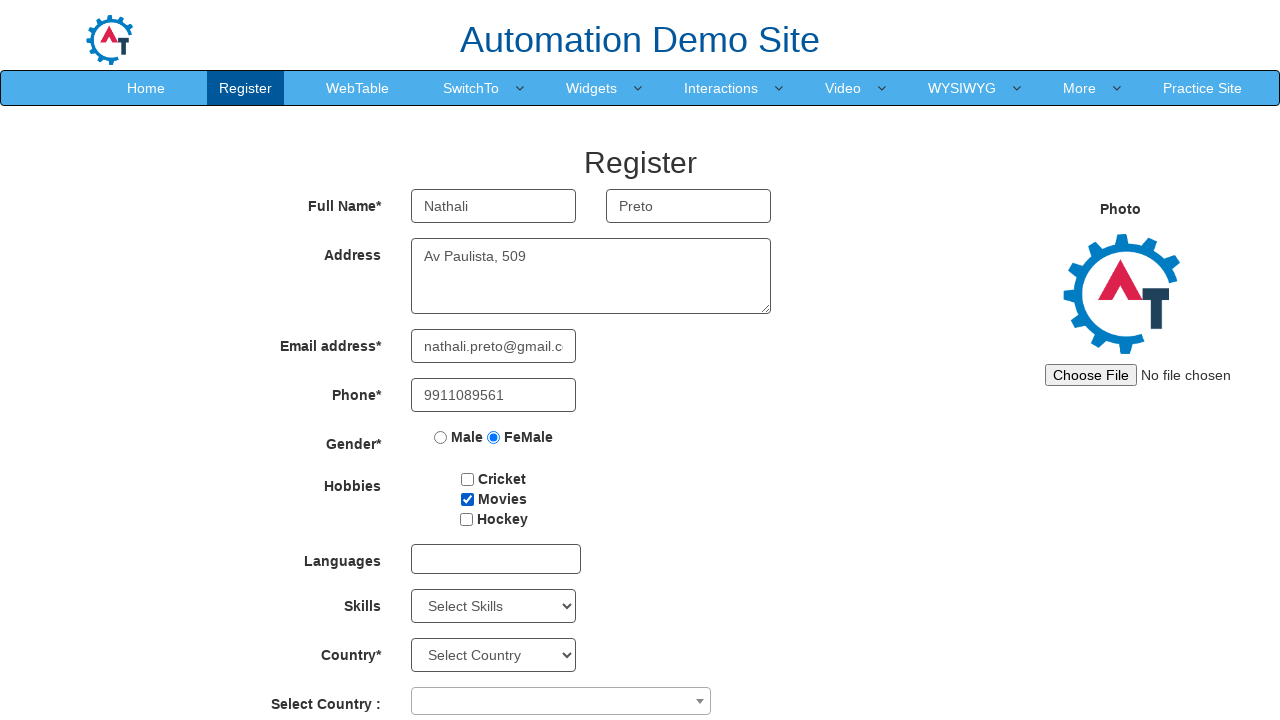

Opened language dropdown at (496, 559) on #msdd
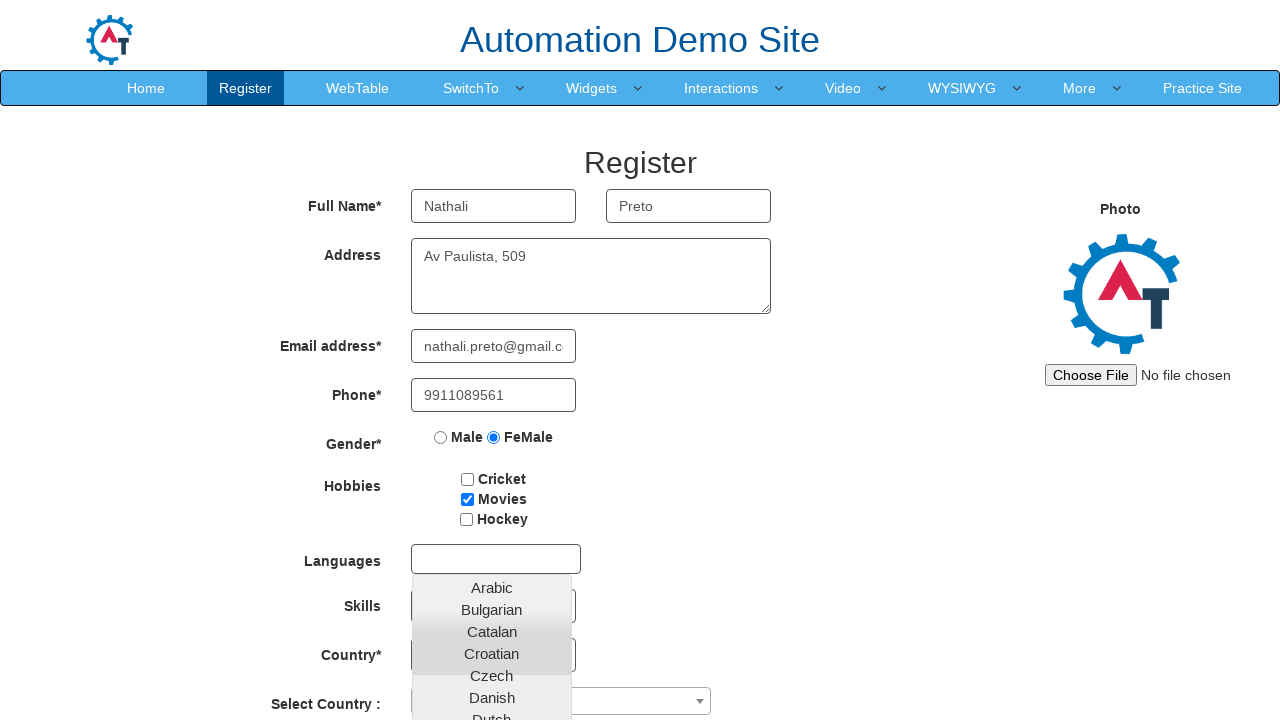

Selected Italian language at (492, 688) on a:text('Italian')
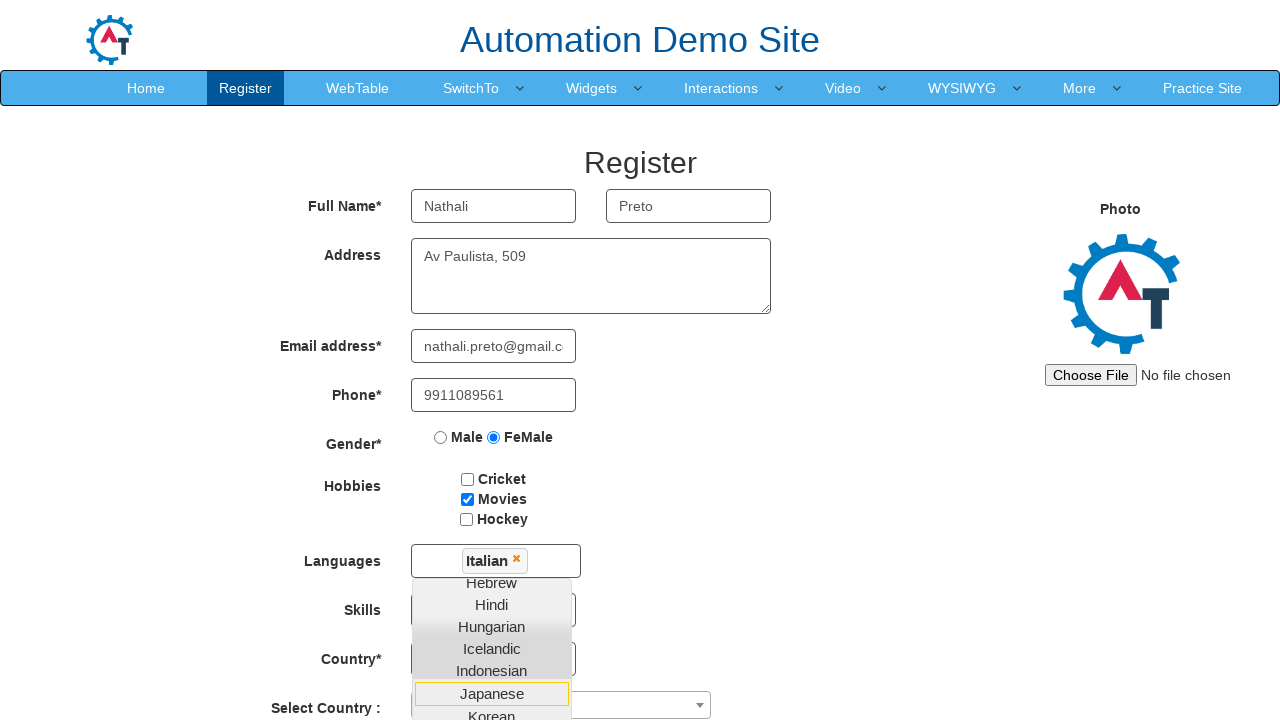

Clicked Languages label to close dropdown at (323, 557) on label:text('Languages')
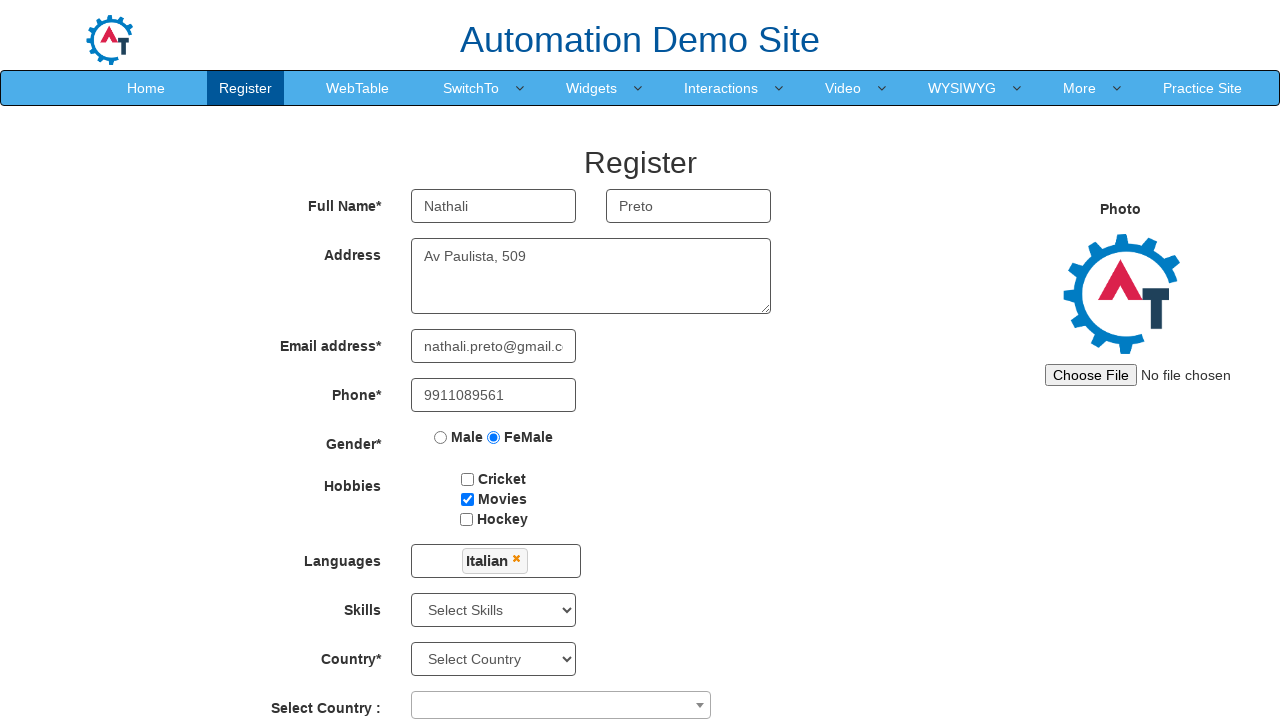

Opened country combobox at (561, 705) on span[role='combobox']
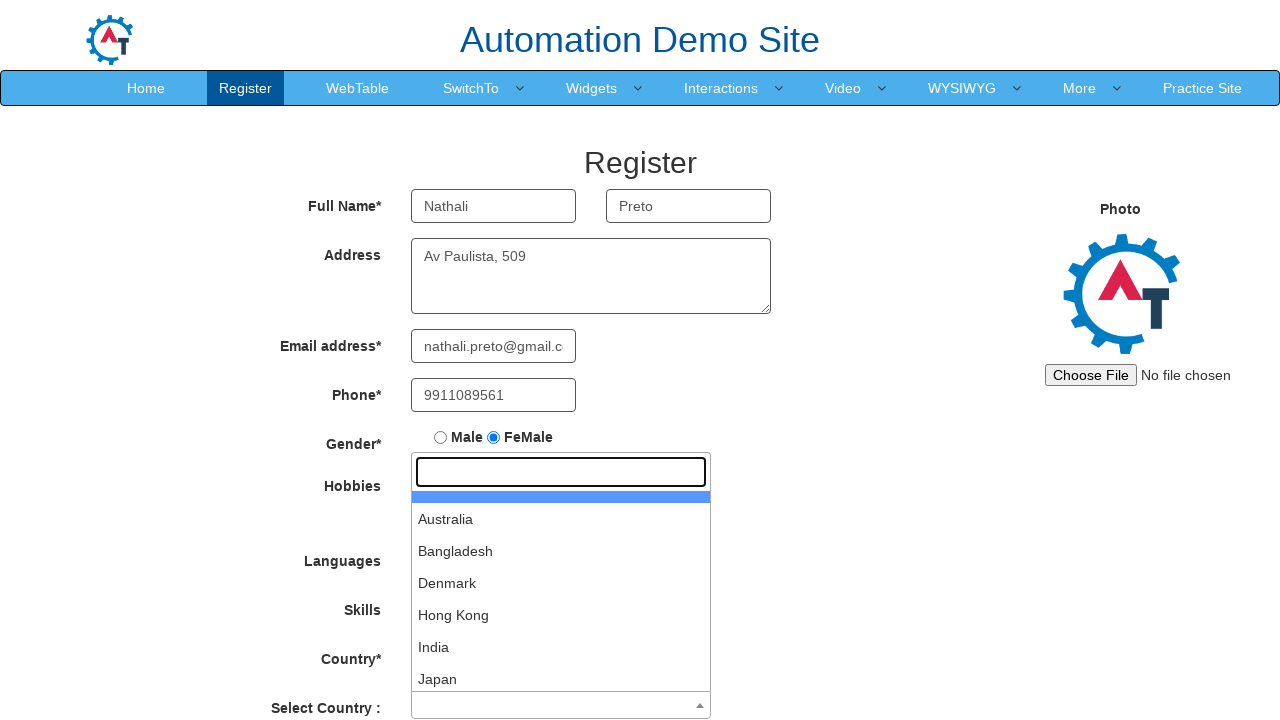

Selected United States of America as country at (561, 675) on li:text('United States of America')
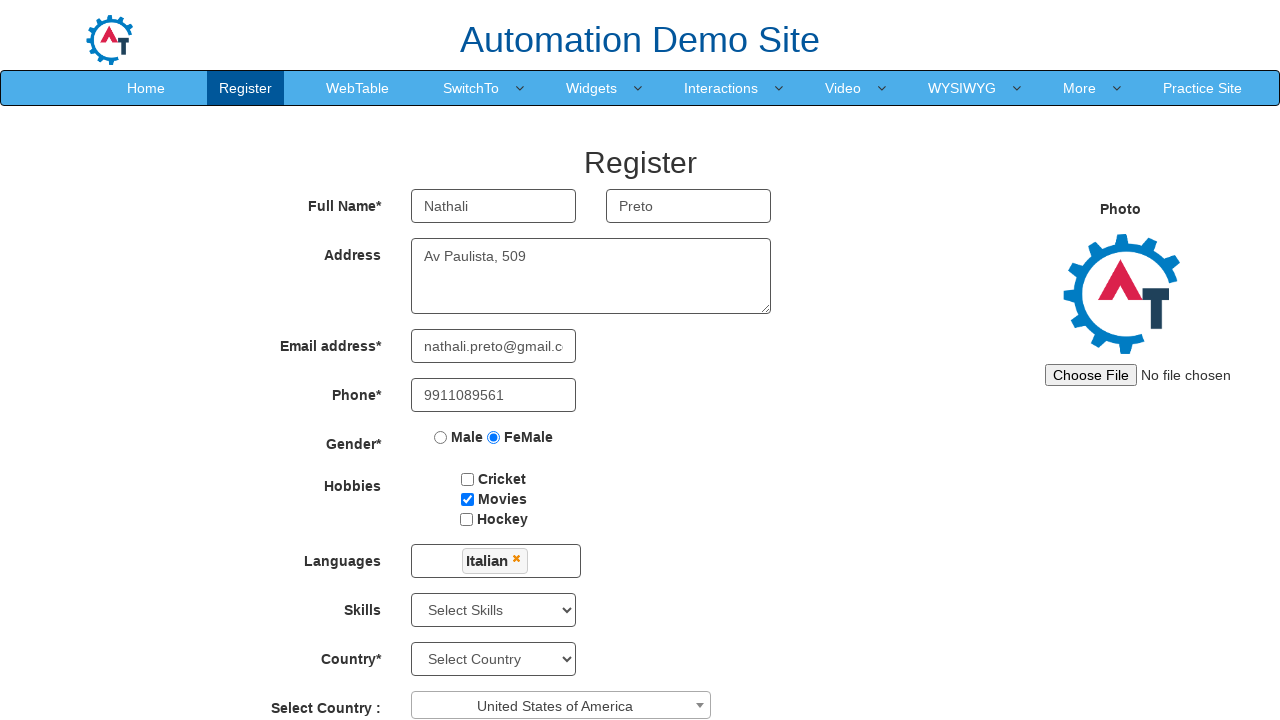

Filled first password field with '1112303' on #firstpassword
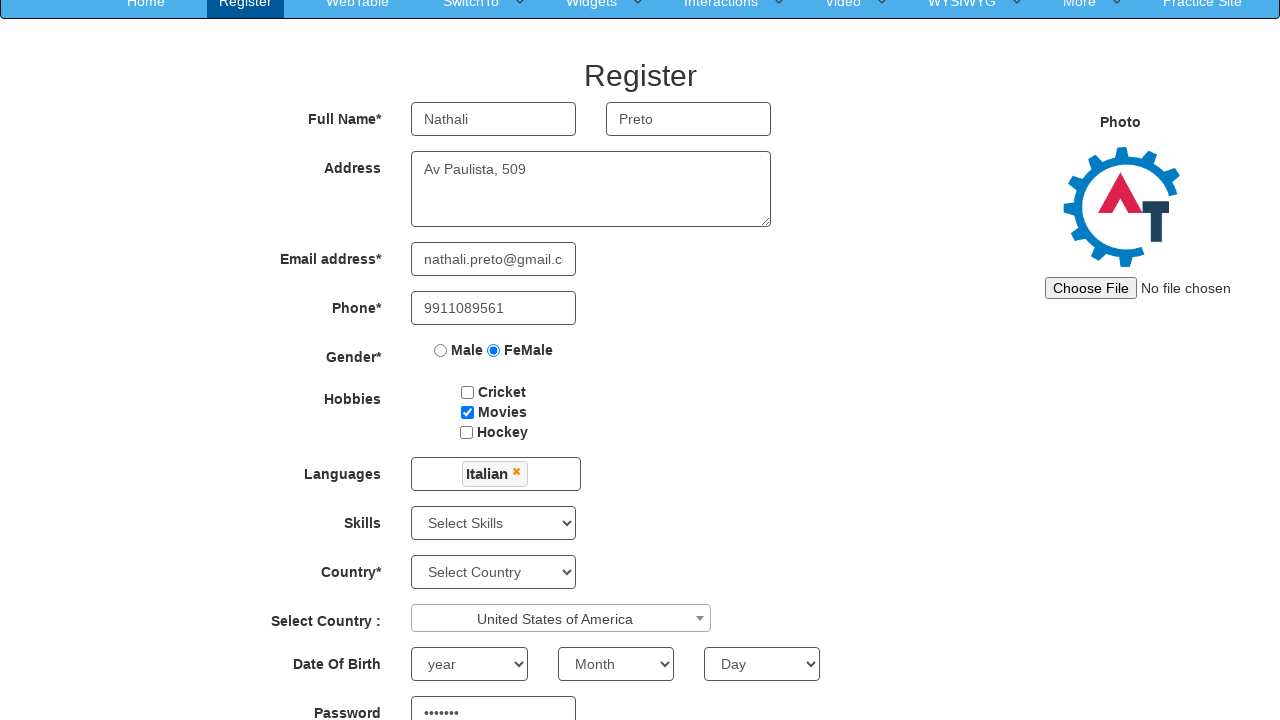

Filled second password field with '1112303' on #secondpassword
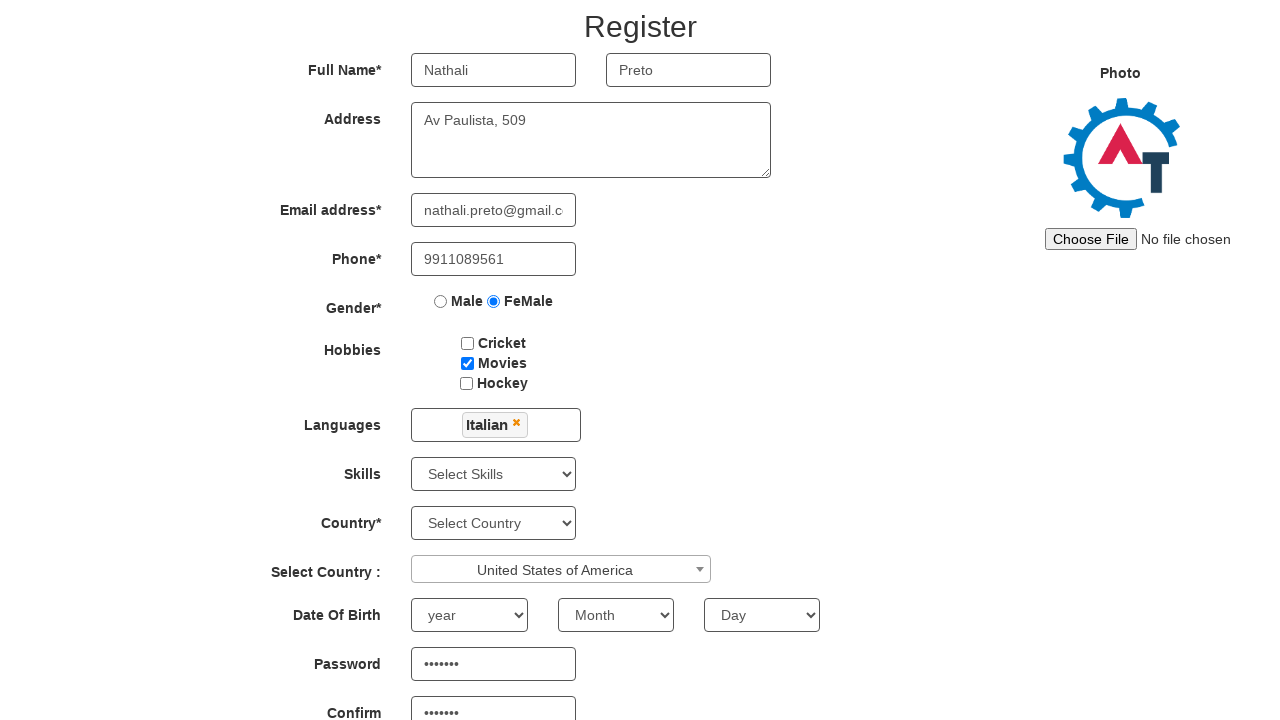

Selected Java from Skills dropdown on #Skills
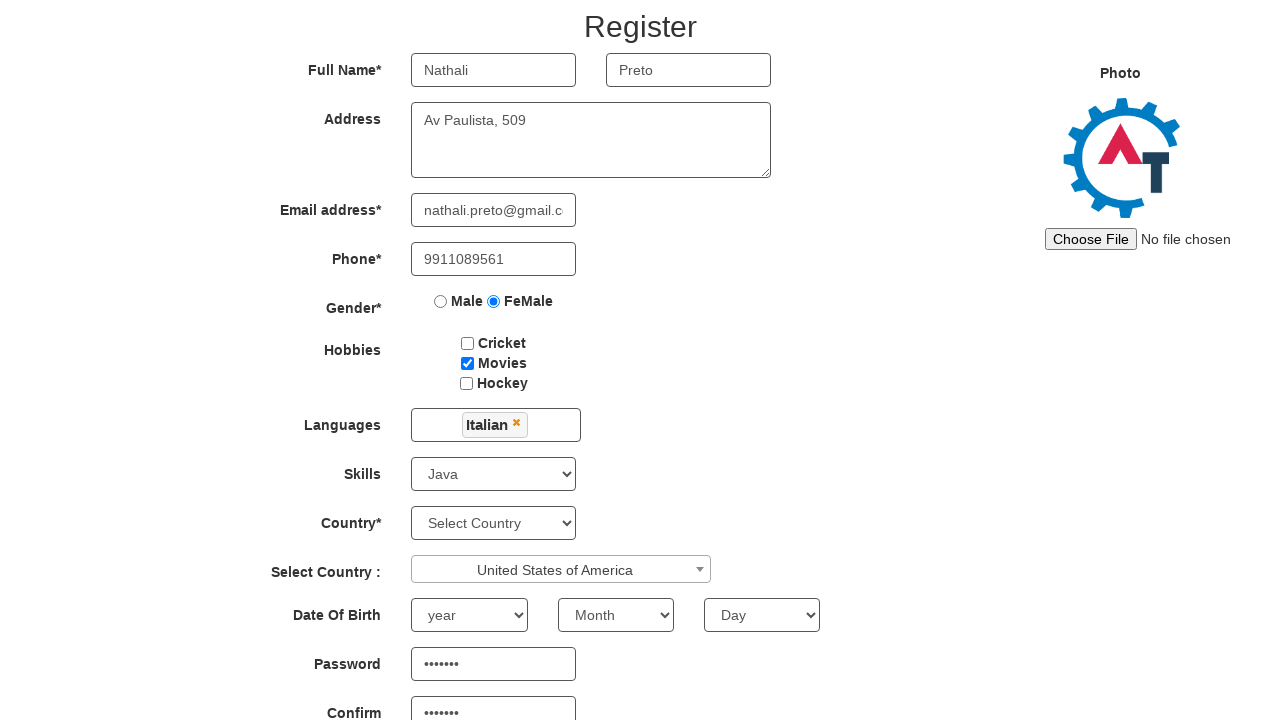

Selected 1999 as year of birth on #yearbox
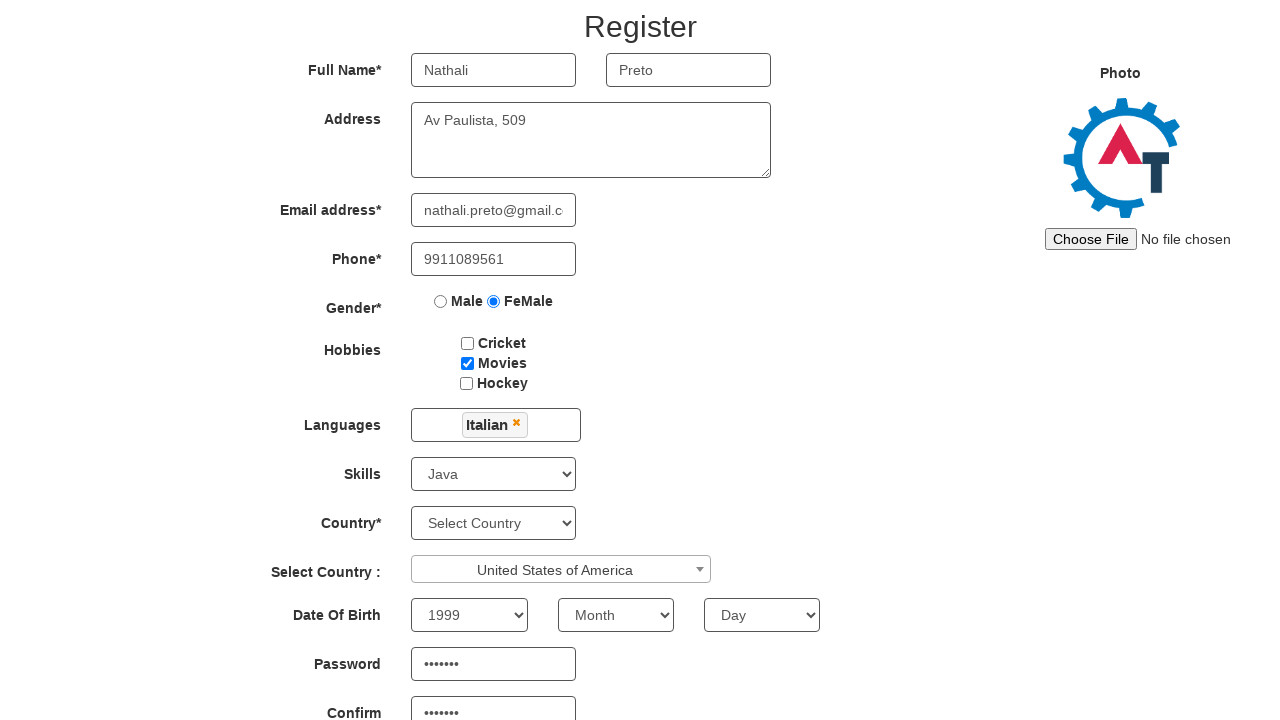

Selected January as month of birth on select[placeholder='Month']
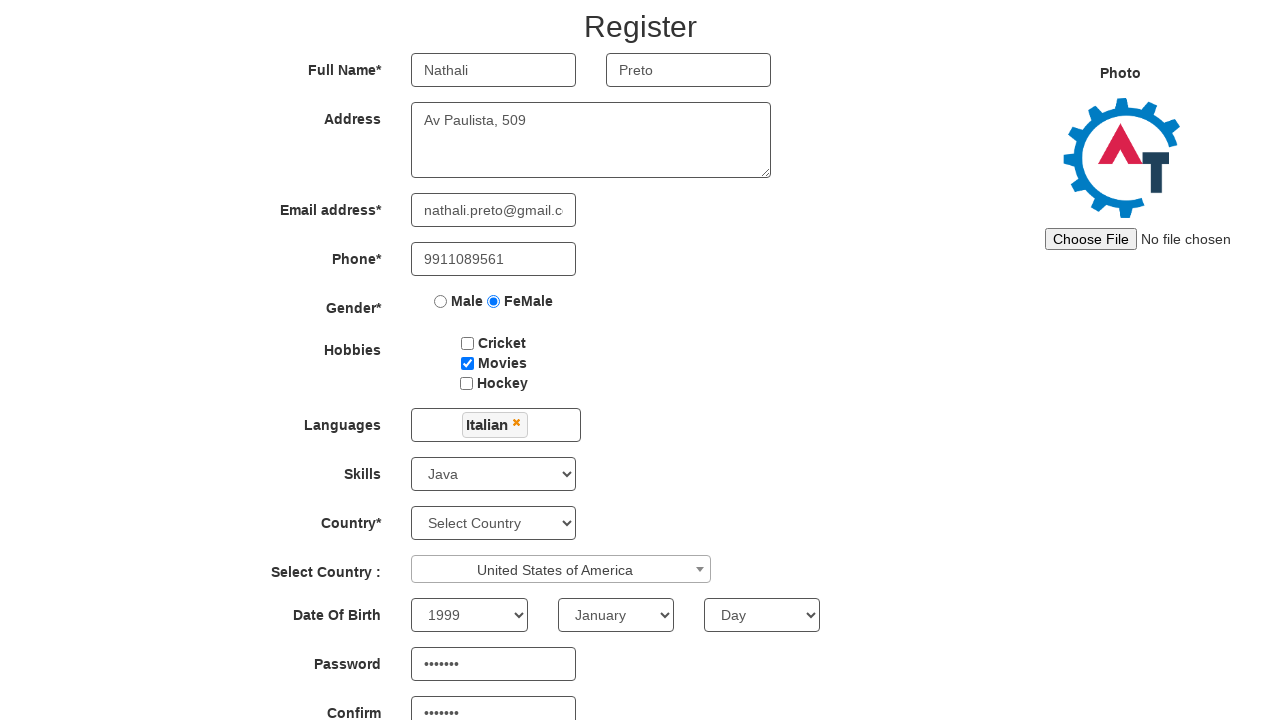

Selected 27 as day of birth on #daybox
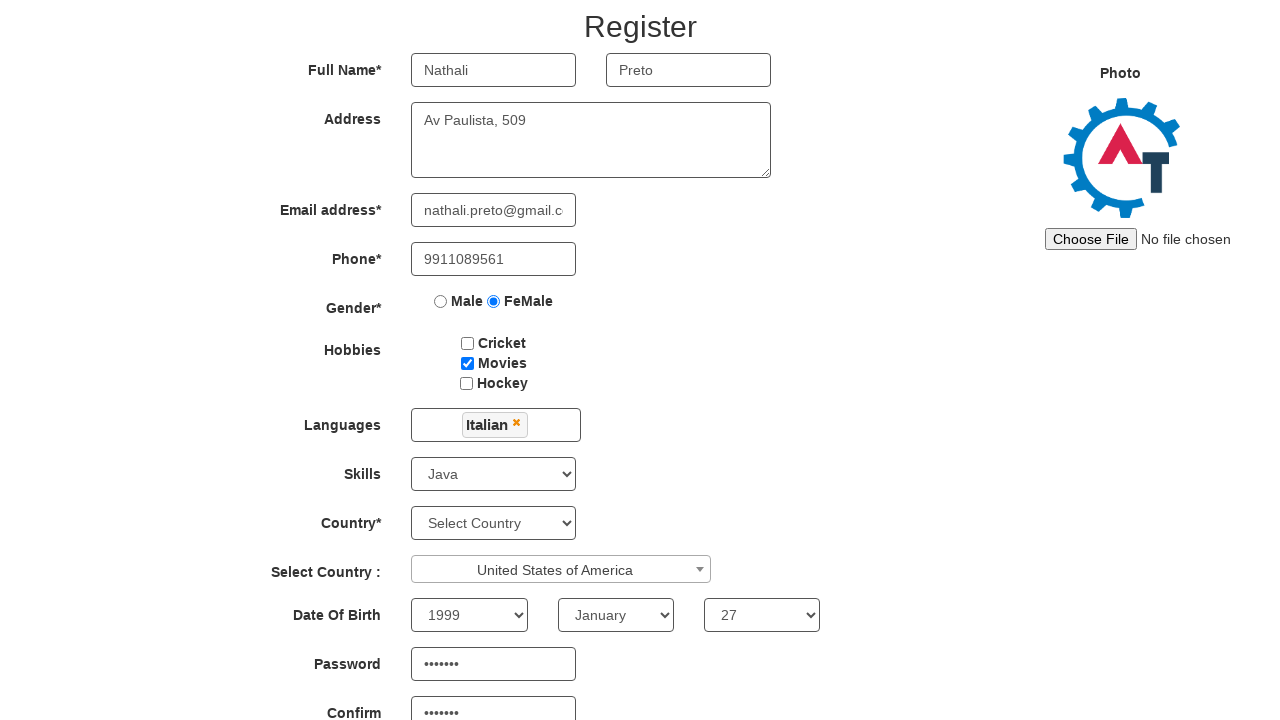

Clicked submit button to complete registration form at (572, 623) on #submitbtn
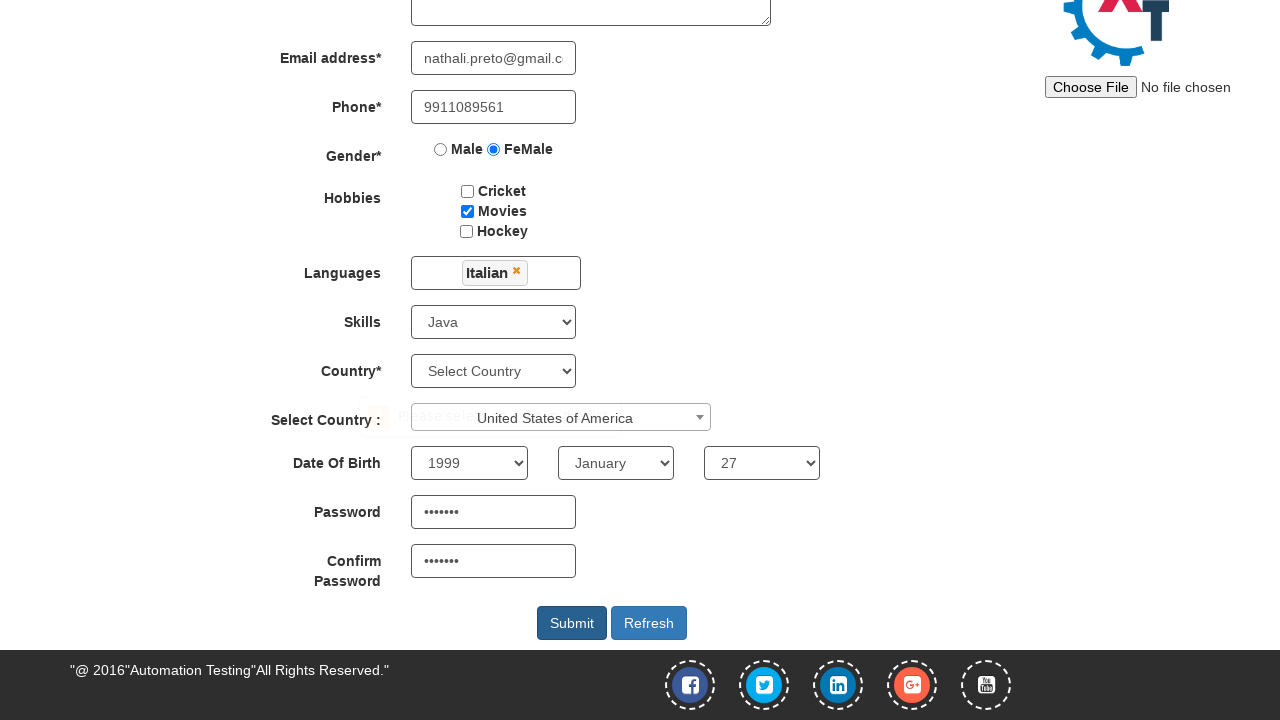

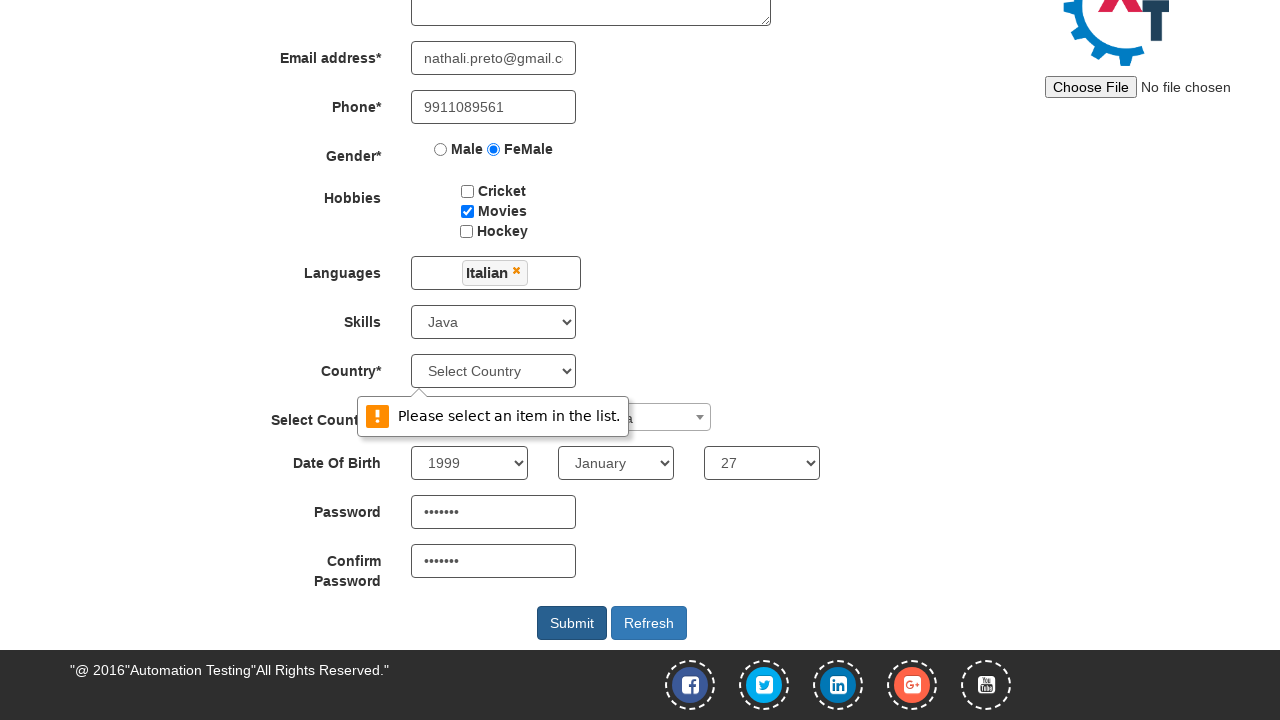